Tests dynamic loading by clicking Start button and waiting for the hidden element to appear with text "Hello World!"

Starting URL: https://the-internet.herokuapp.com/dynamic_loading/1

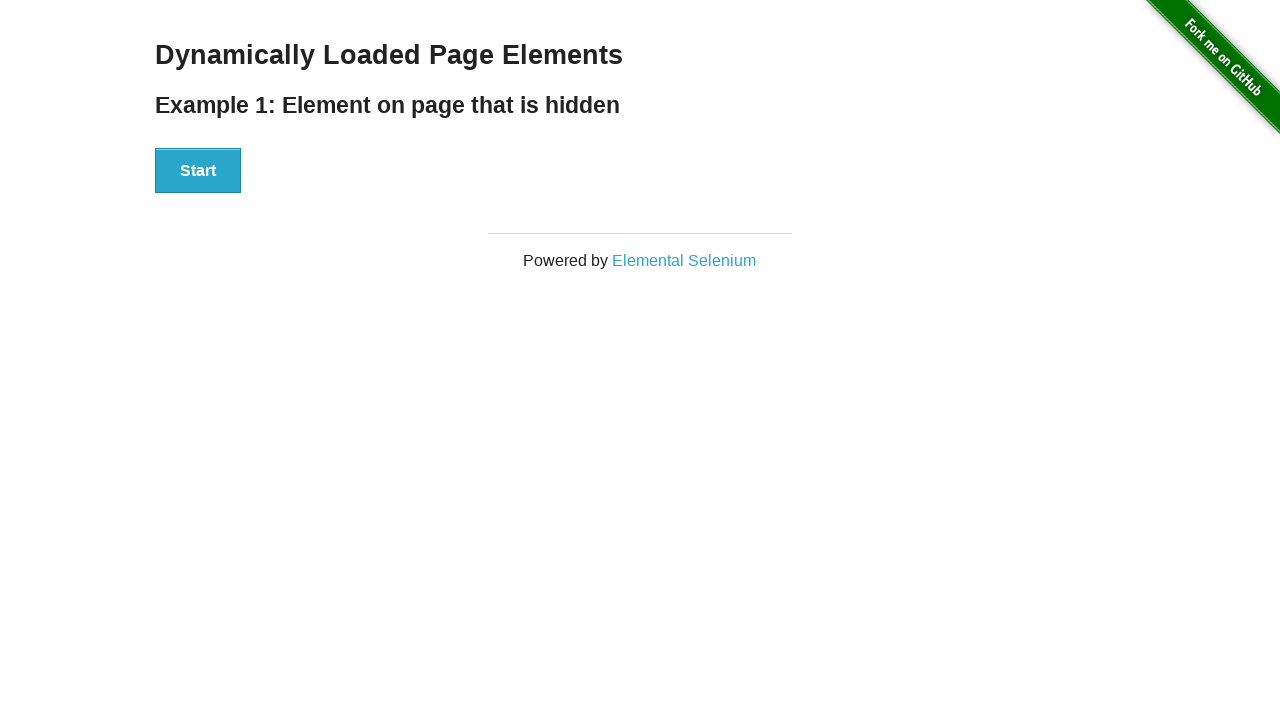

Clicked Start button to initiate dynamic loading at (198, 171) on button
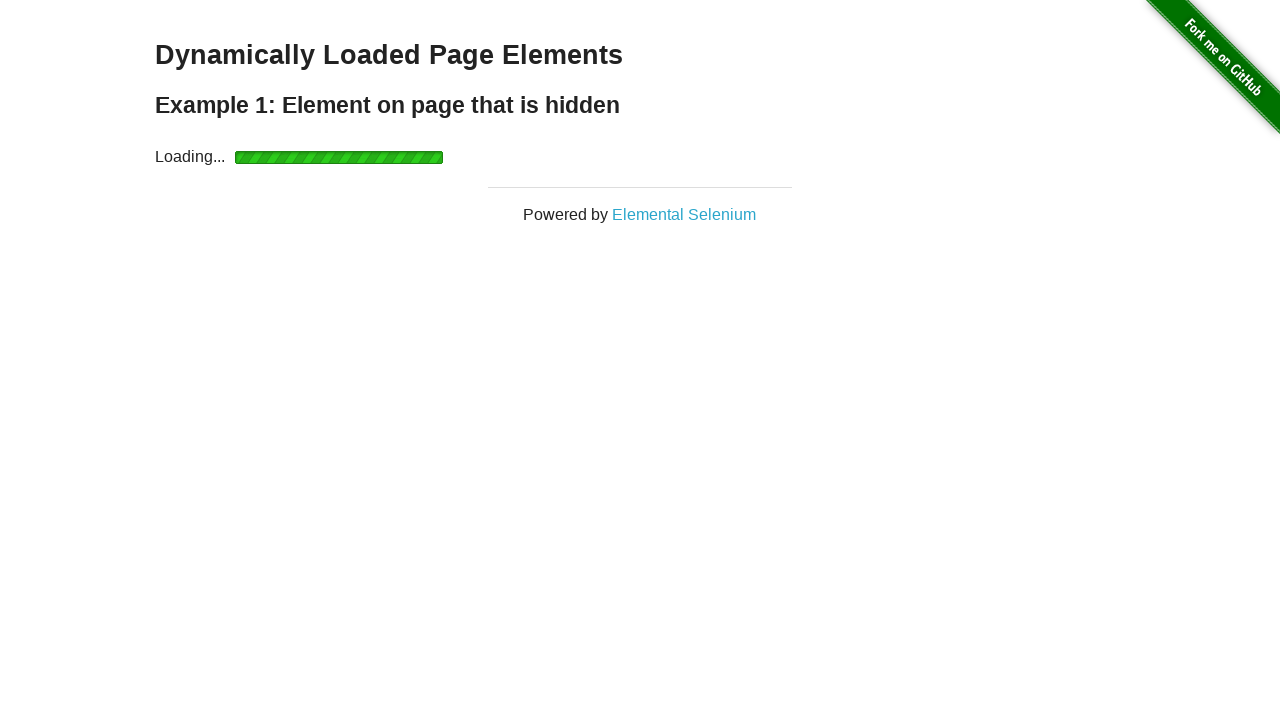

Waited for hidden element to appear
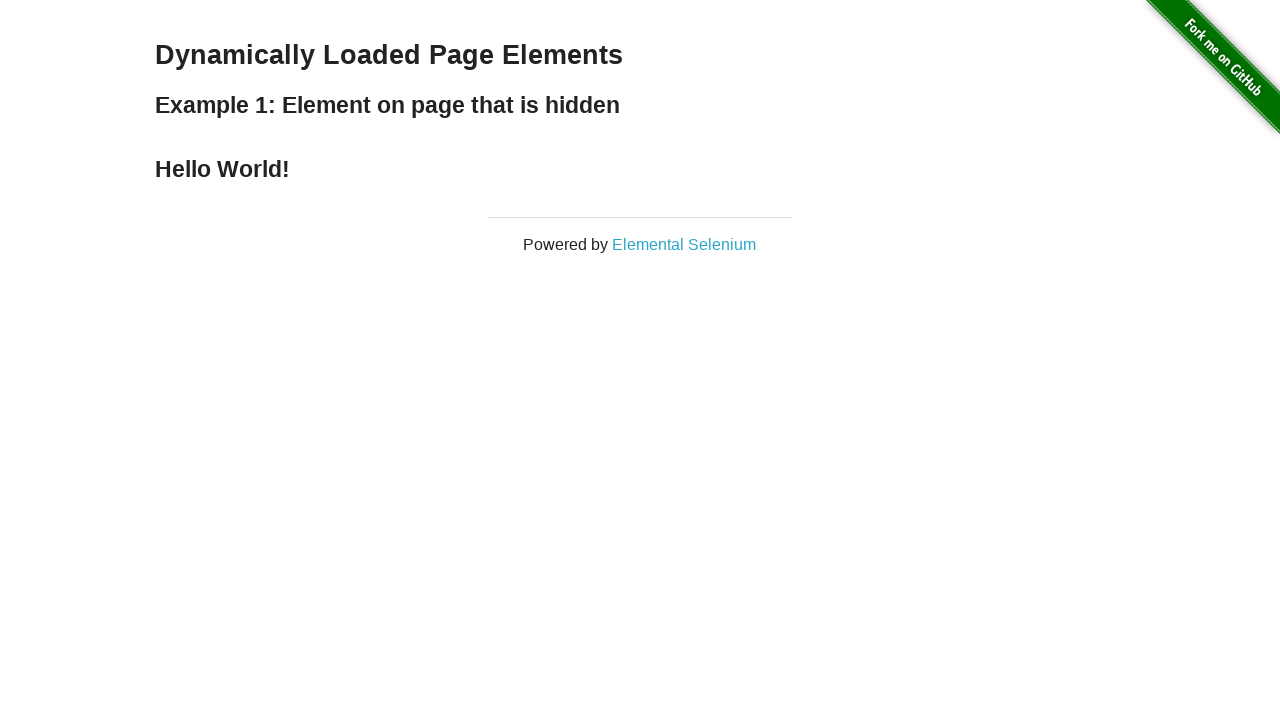

Retrieved text content from element: 'Hello World!'
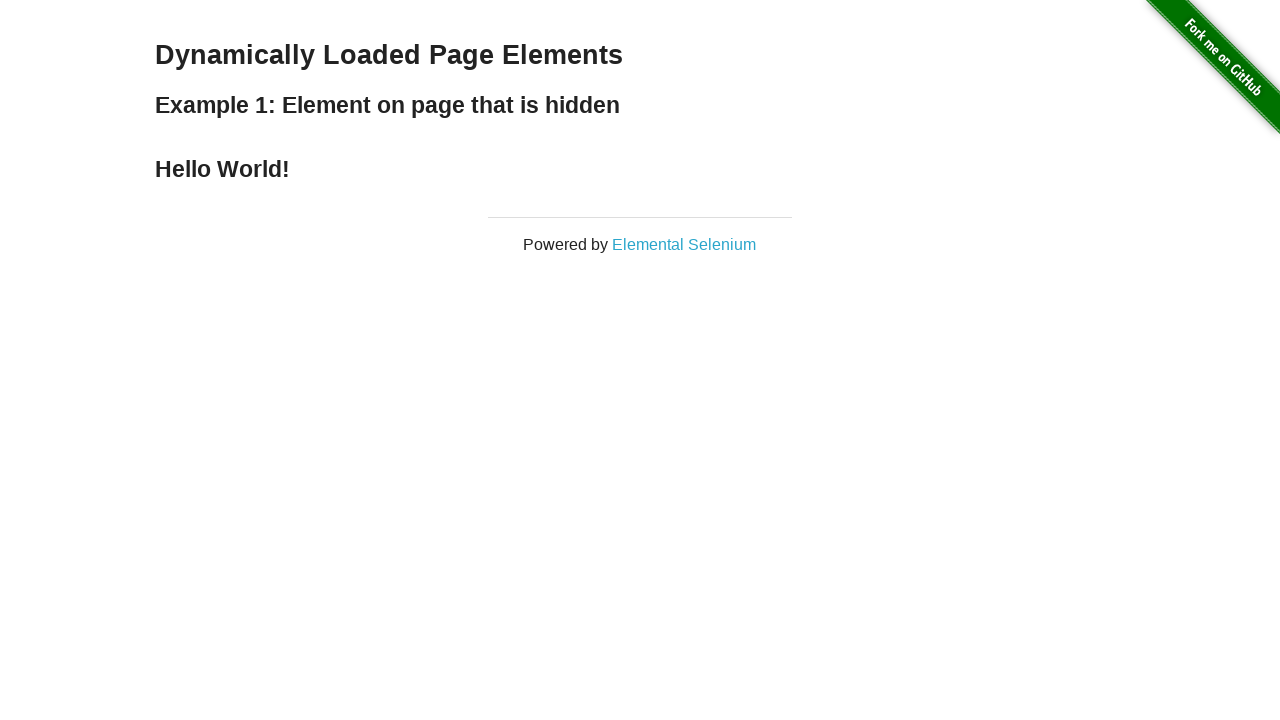

Verified element text matches expected 'Hello World!'
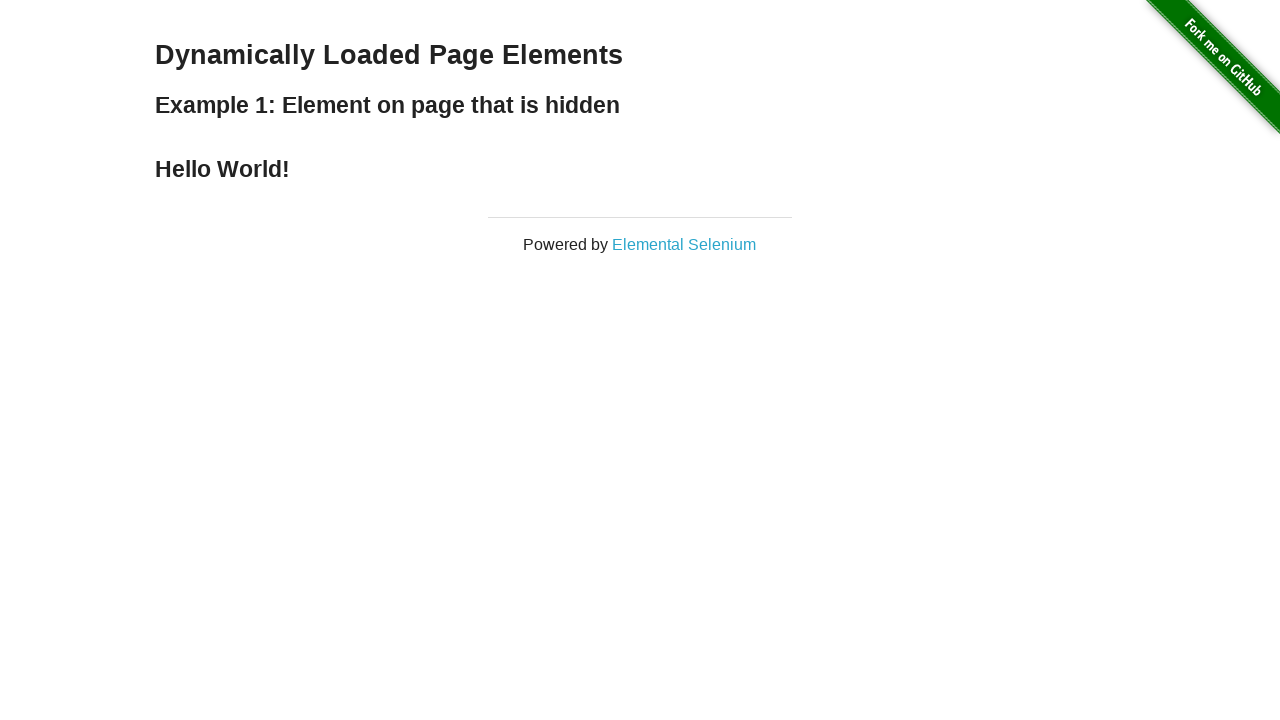

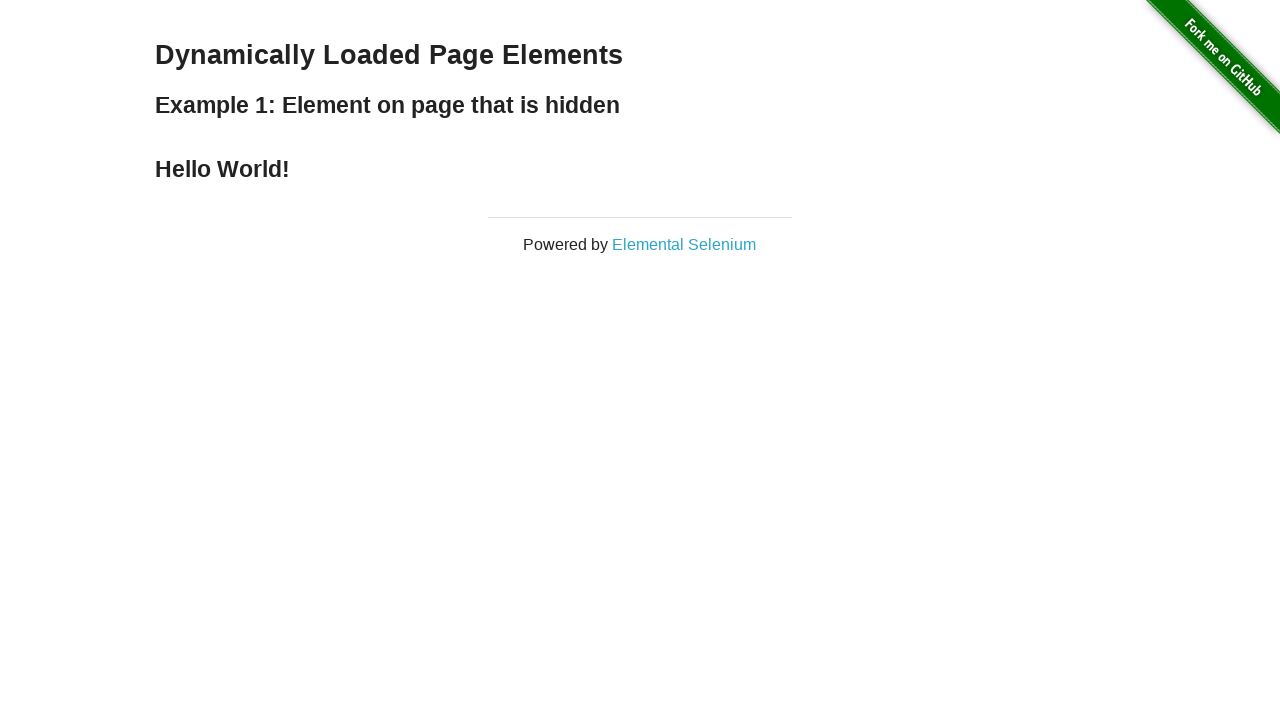